Tests that clicking Clear completed removes all completed items from the list

Starting URL: https://demo.playwright.dev/todomvc

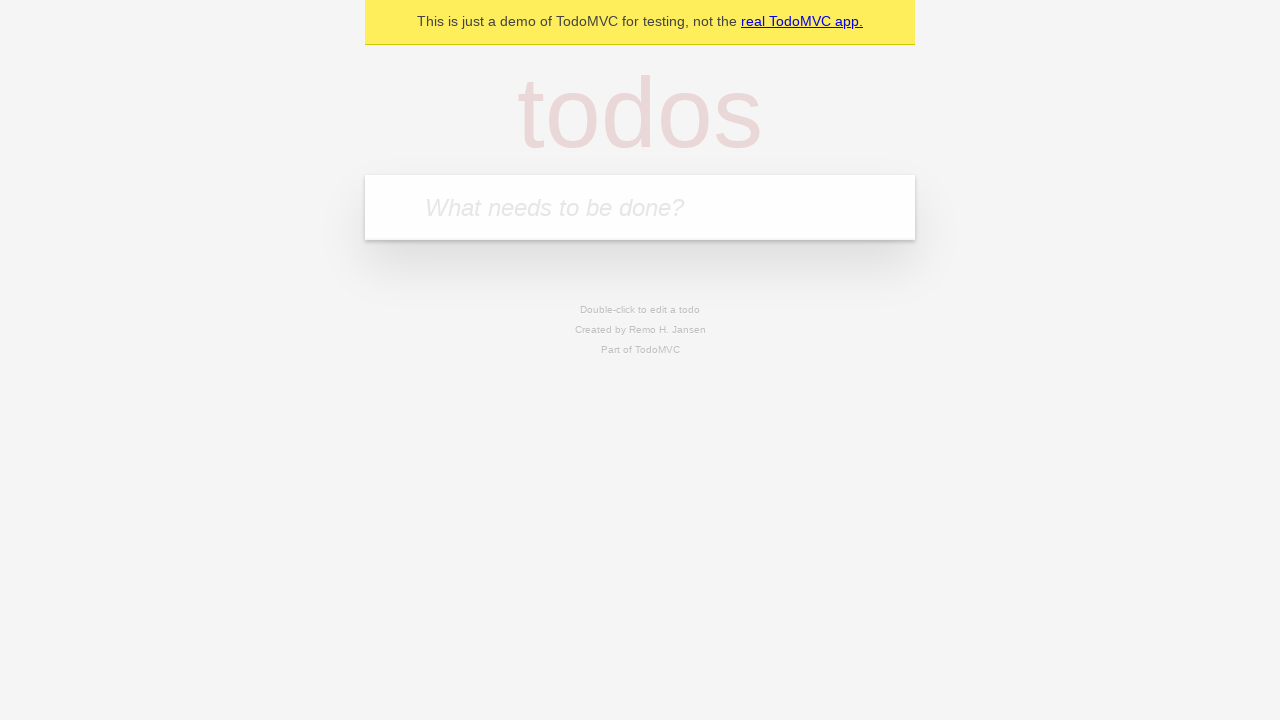

Filled first todo input with 'buy some cheese' on internal:attr=[placeholder="What needs to be done?"i]
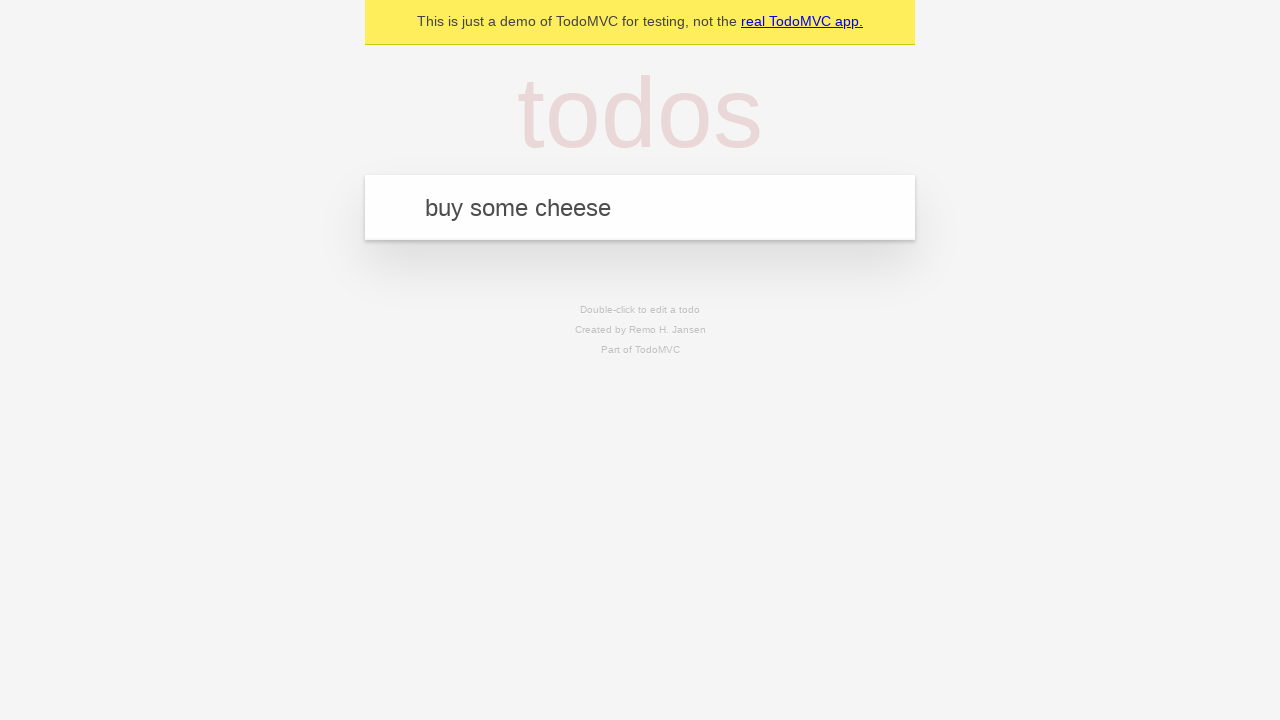

Pressed Enter to add first todo on internal:attr=[placeholder="What needs to be done?"i]
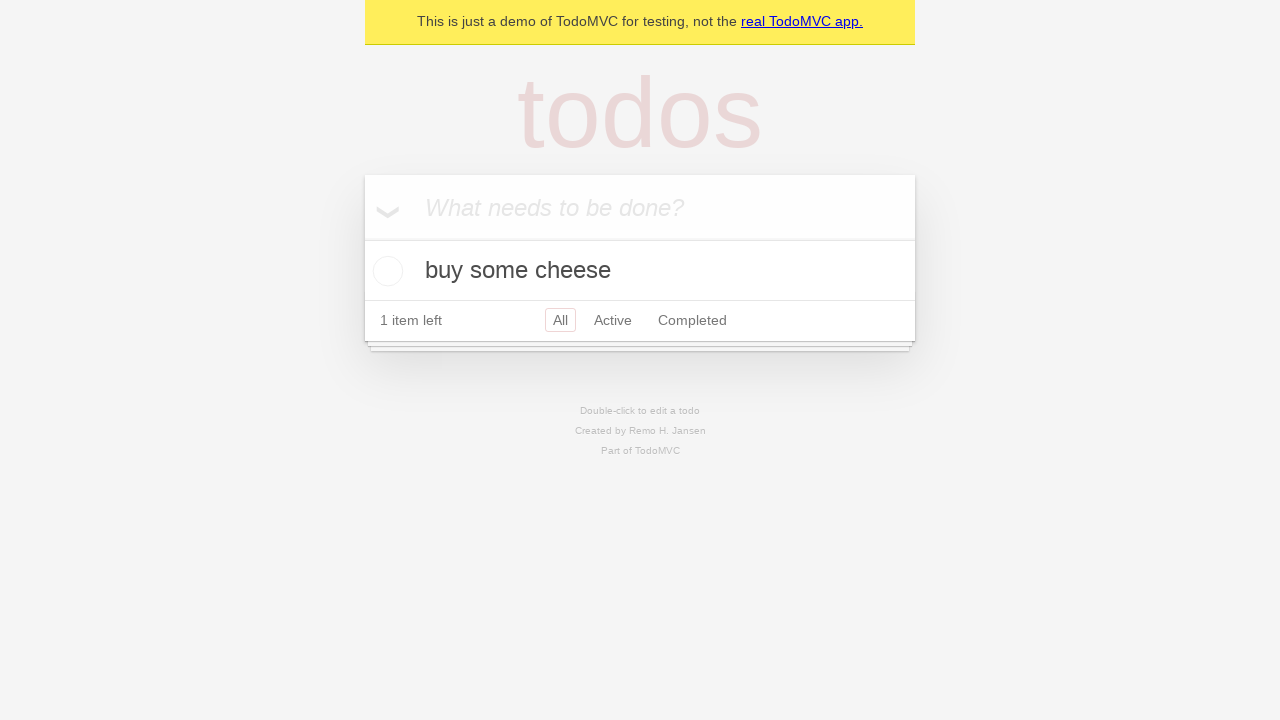

Filled second todo input with 'feed the cat' on internal:attr=[placeholder="What needs to be done?"i]
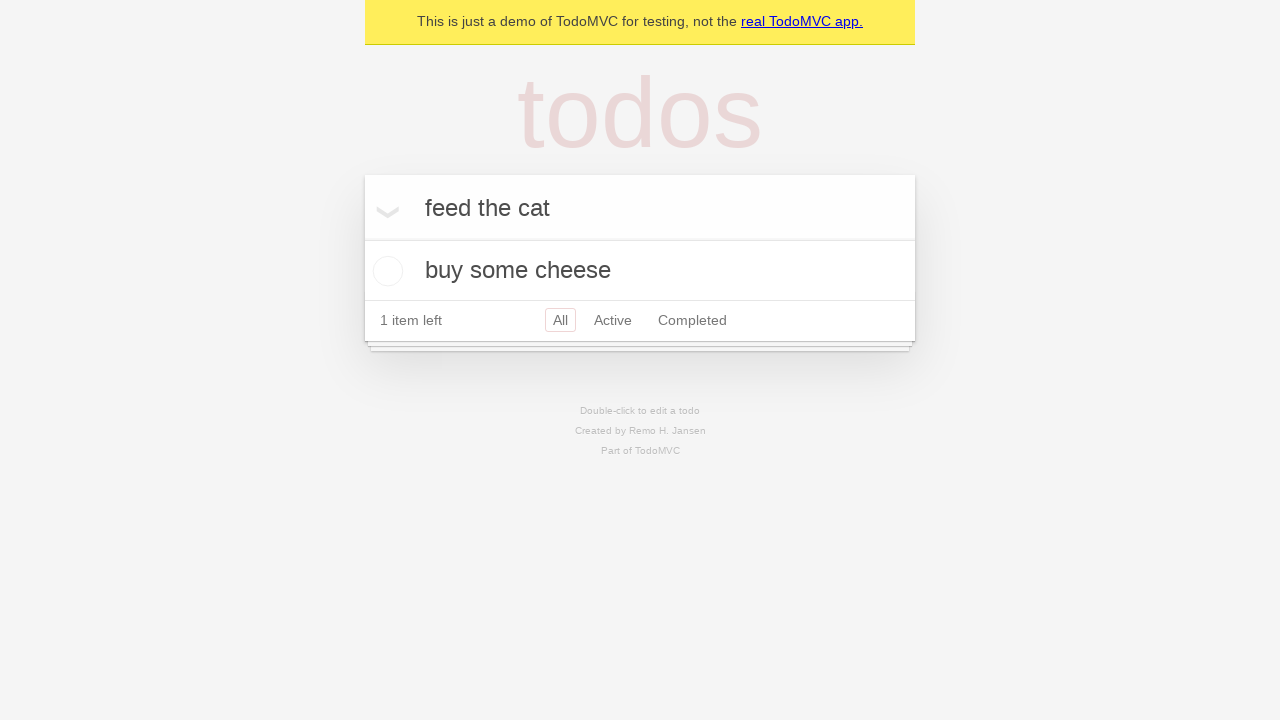

Pressed Enter to add second todo on internal:attr=[placeholder="What needs to be done?"i]
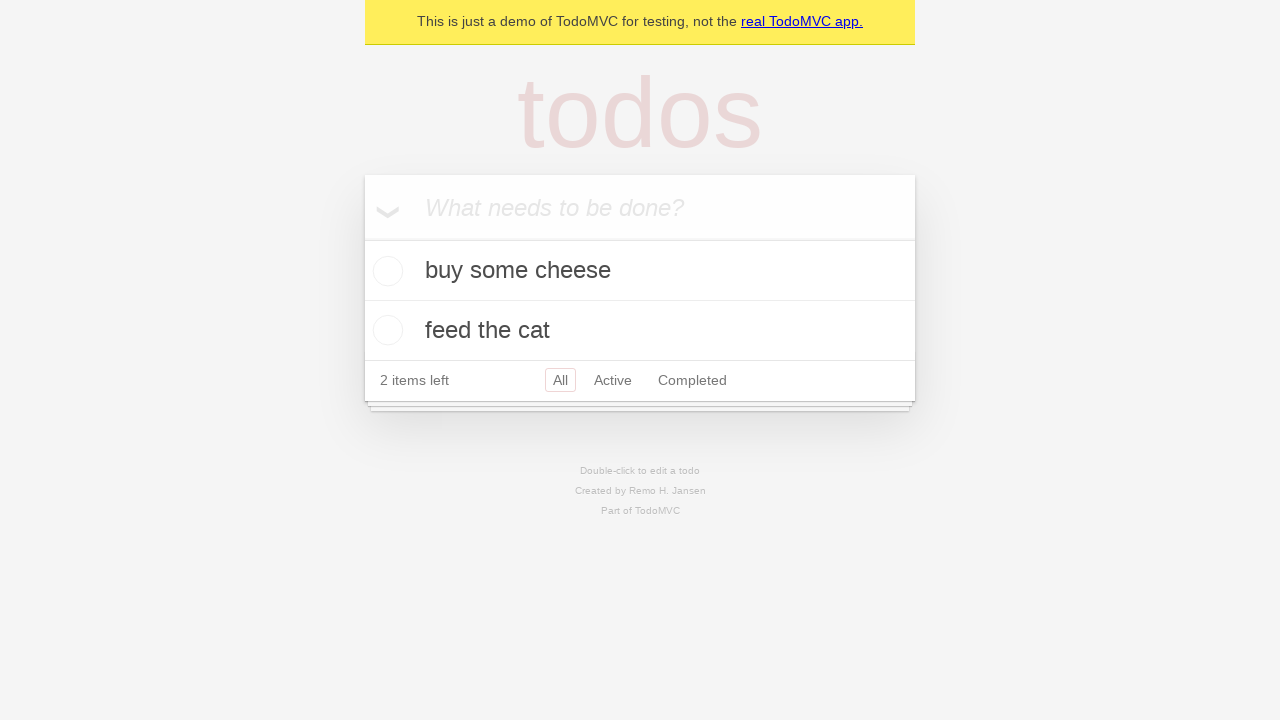

Filled third todo input with 'book a doctors appointment' on internal:attr=[placeholder="What needs to be done?"i]
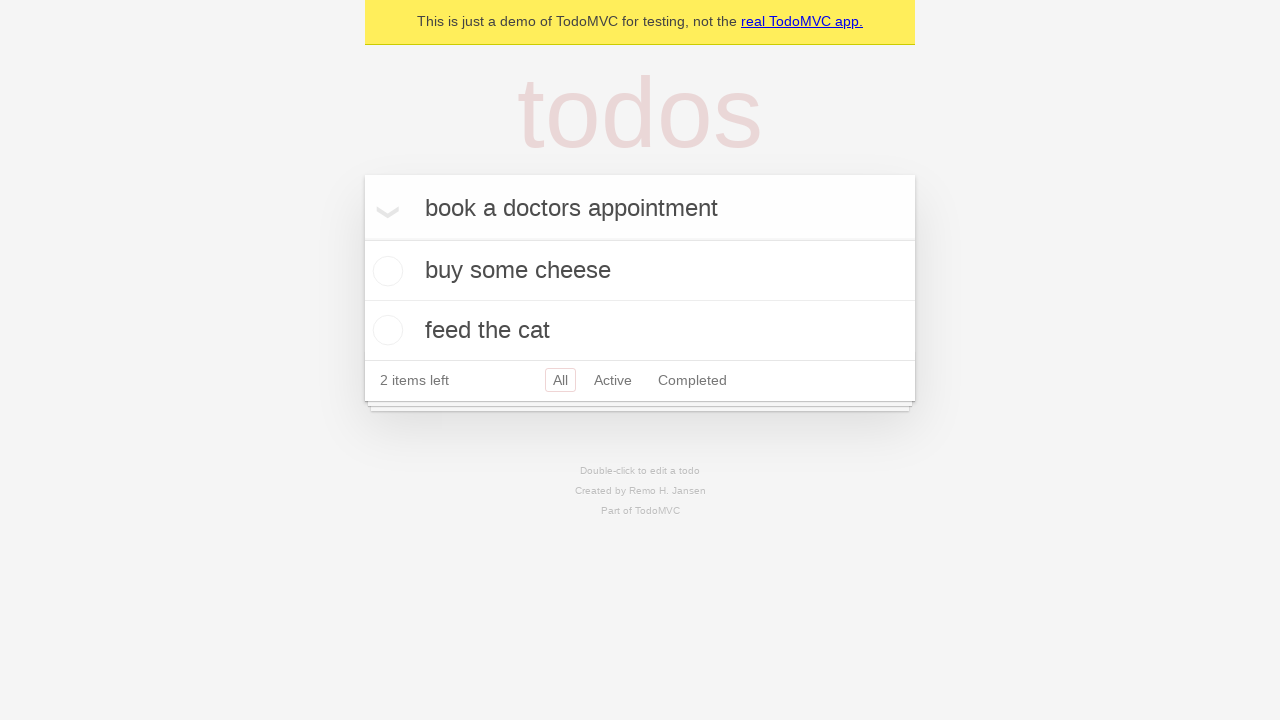

Pressed Enter to add third todo on internal:attr=[placeholder="What needs to be done?"i]
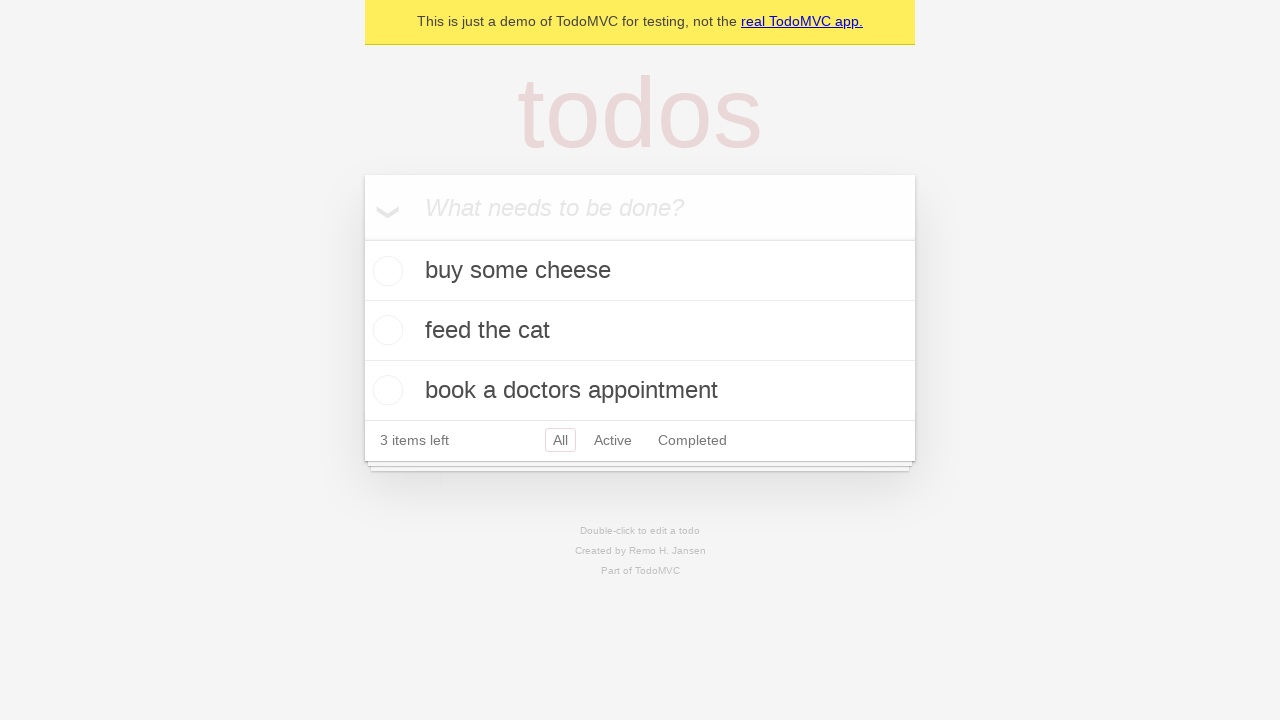

Waited for all three todos to load
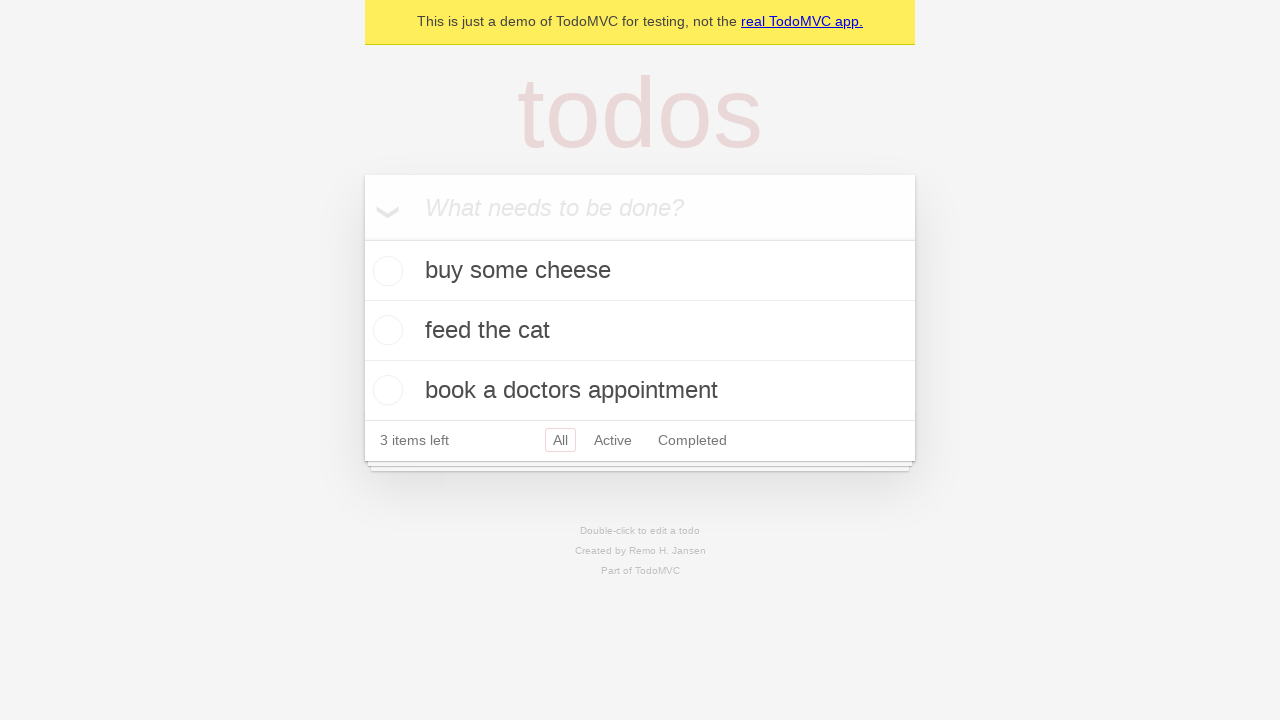

Checked the second todo item as completed at (385, 330) on internal:testid=[data-testid="todo-item"s] >> nth=1 >> internal:role=checkbox
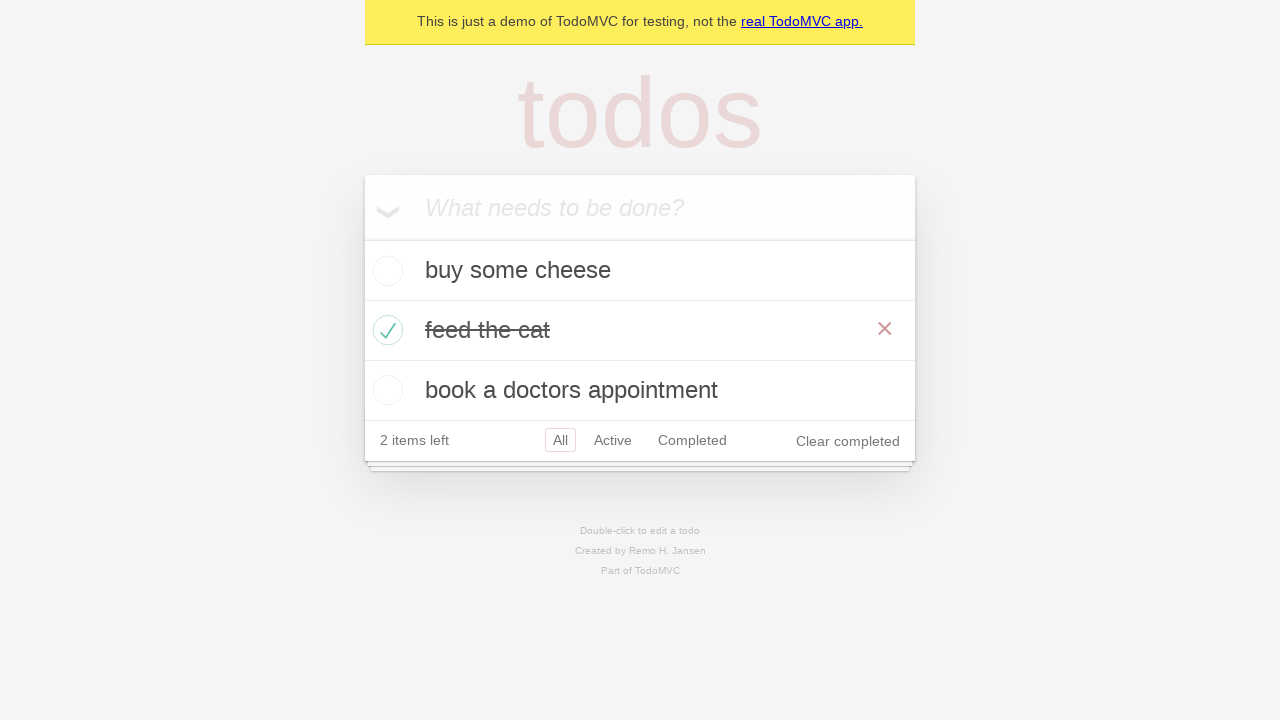

Clicked Clear completed button to remove completed items at (848, 441) on internal:role=button[name="Clear completed"i]
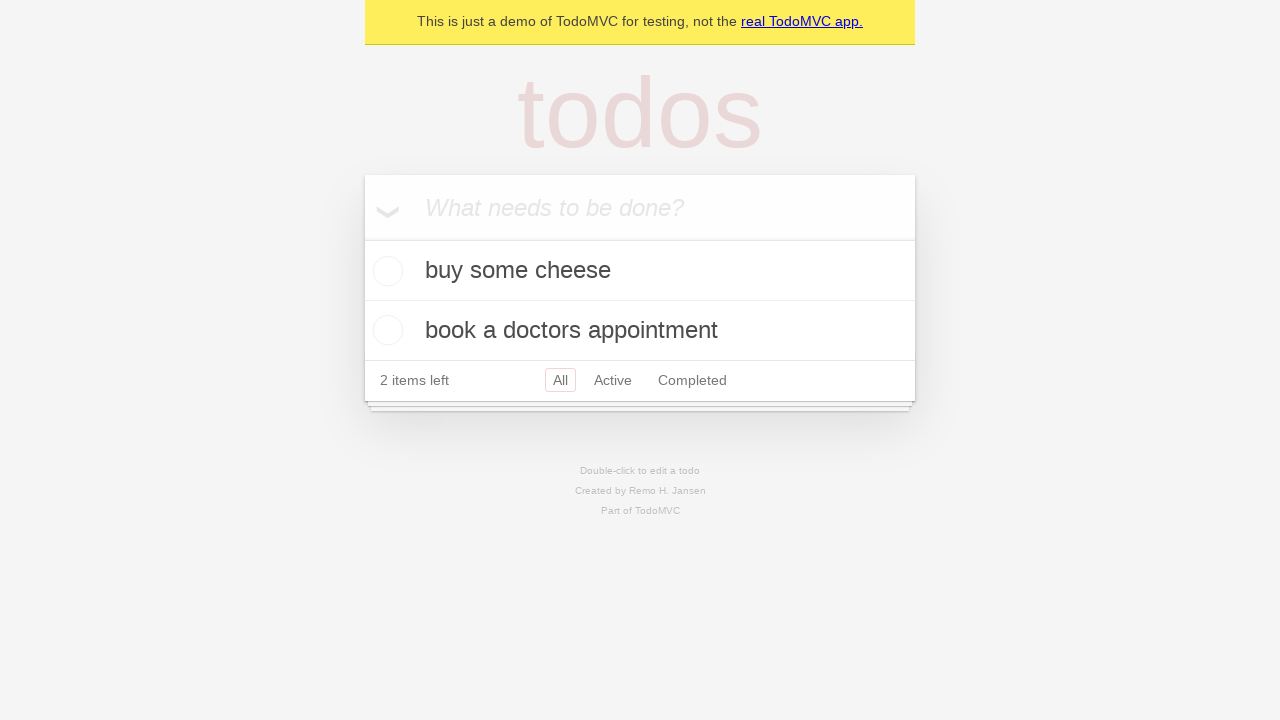

Waited for todo list to update after clearing completed items
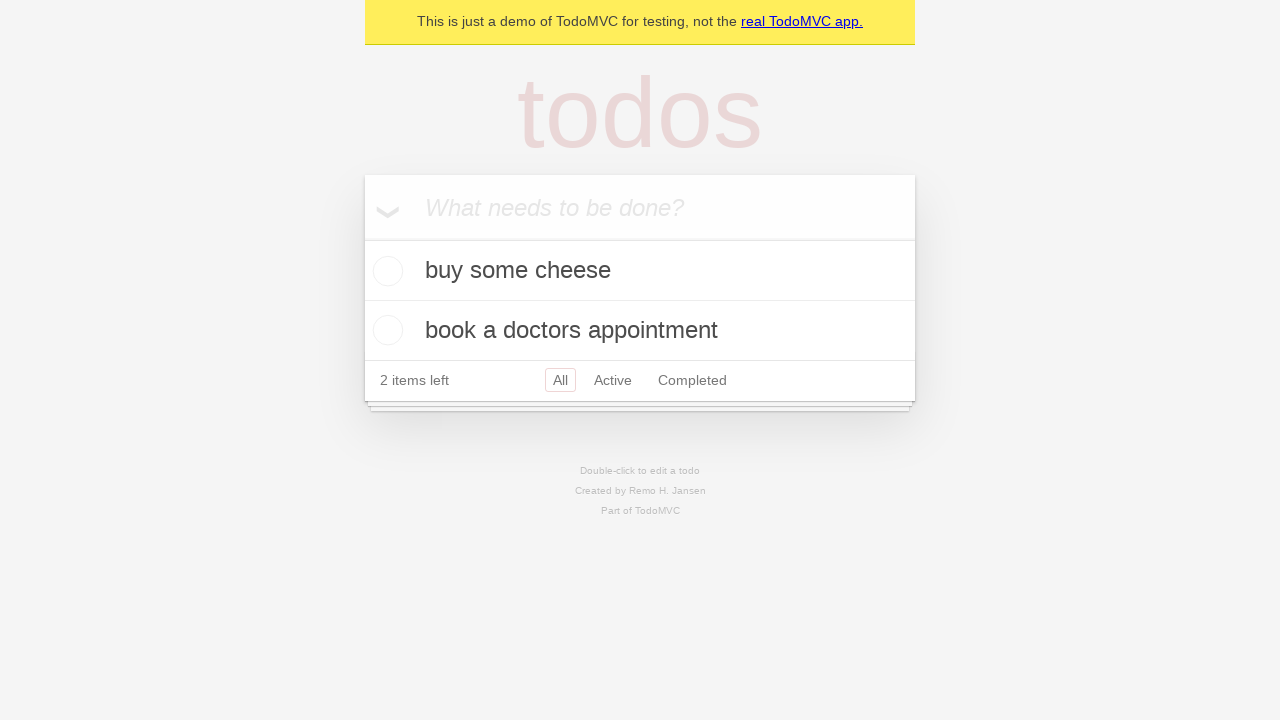

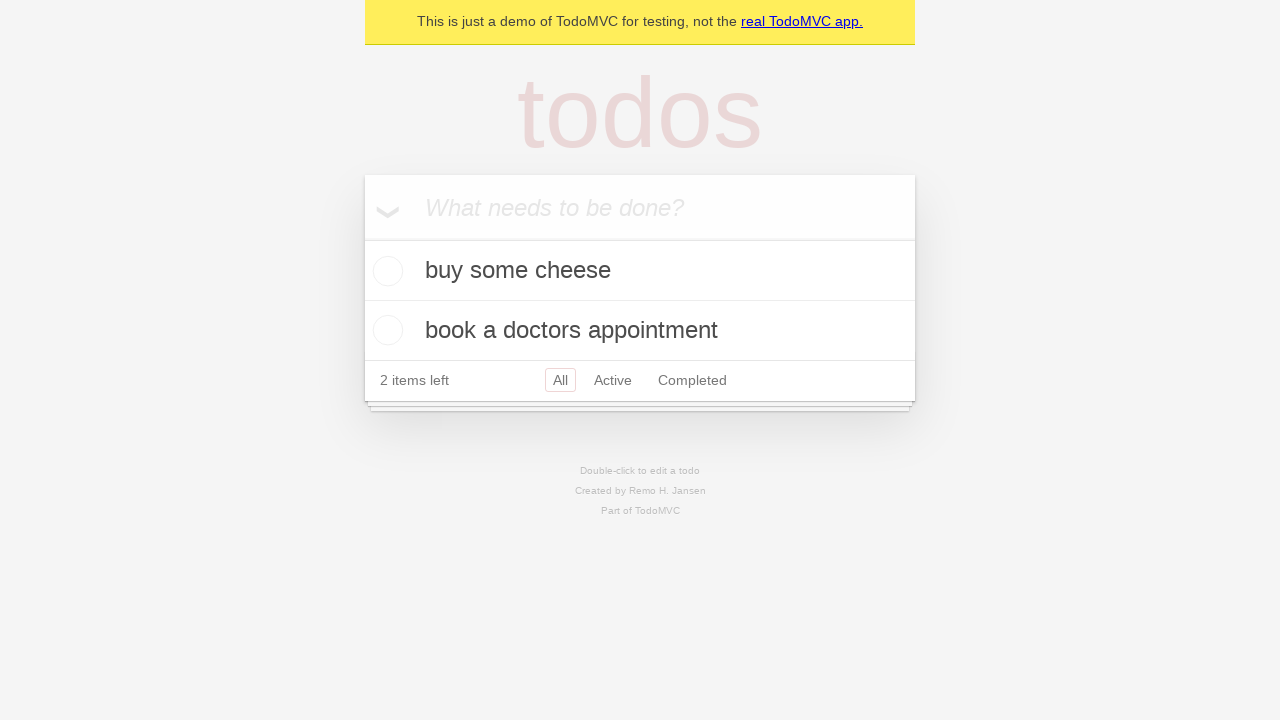